Tests form submission with minimum required data (first name, last name, gender, and phone number) and verifies the results.

Starting URL: https://demoqa.com/automation-practice-form

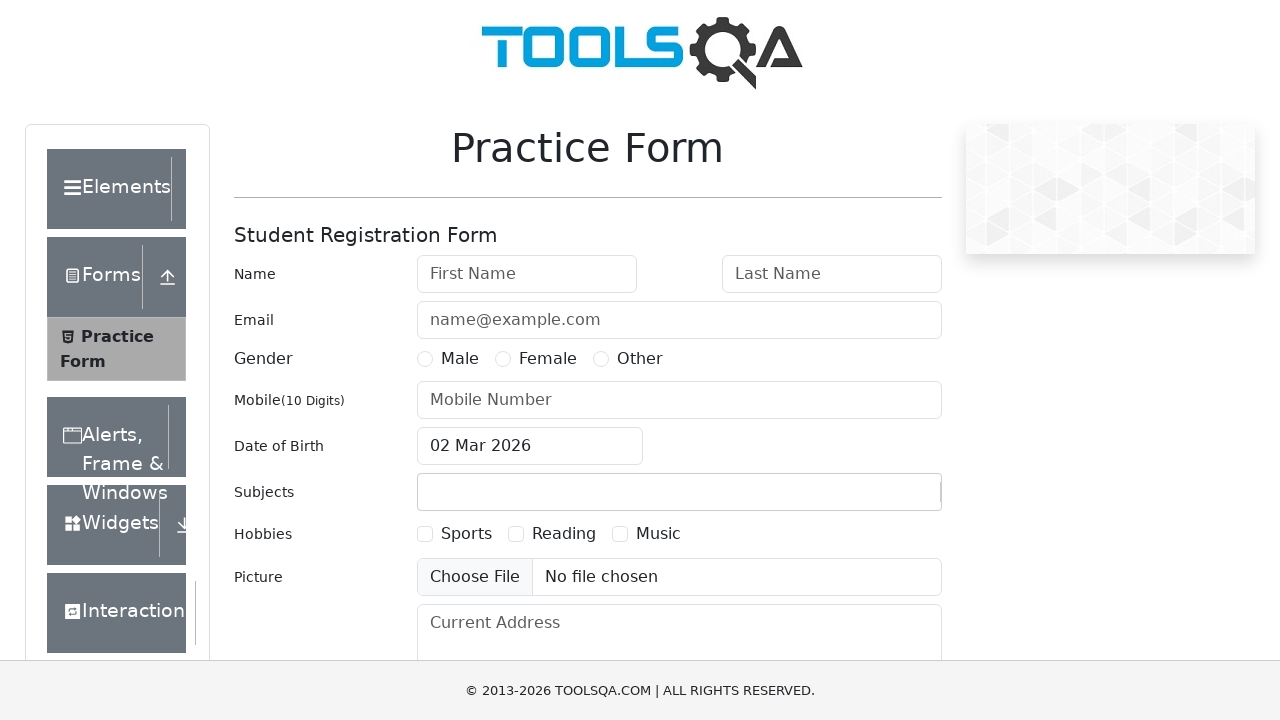

Filled first name field with '1' on #firstName
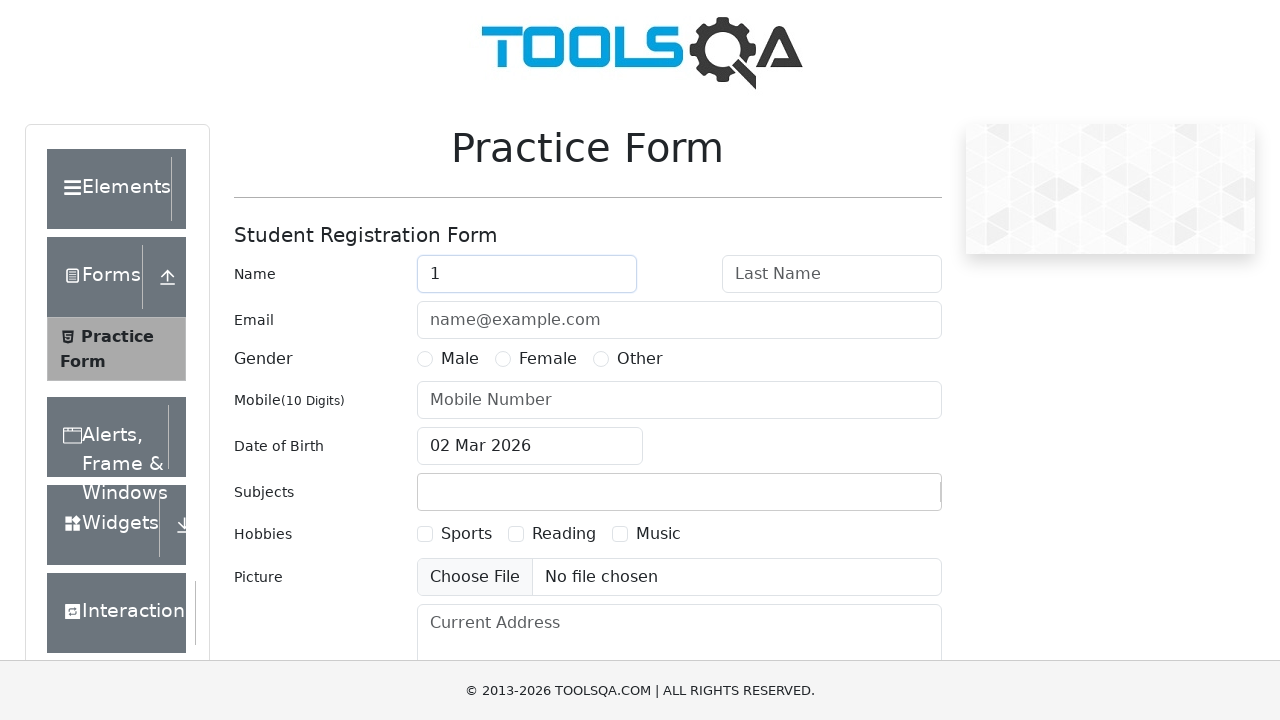

Filled last name field with '1' on #lastName
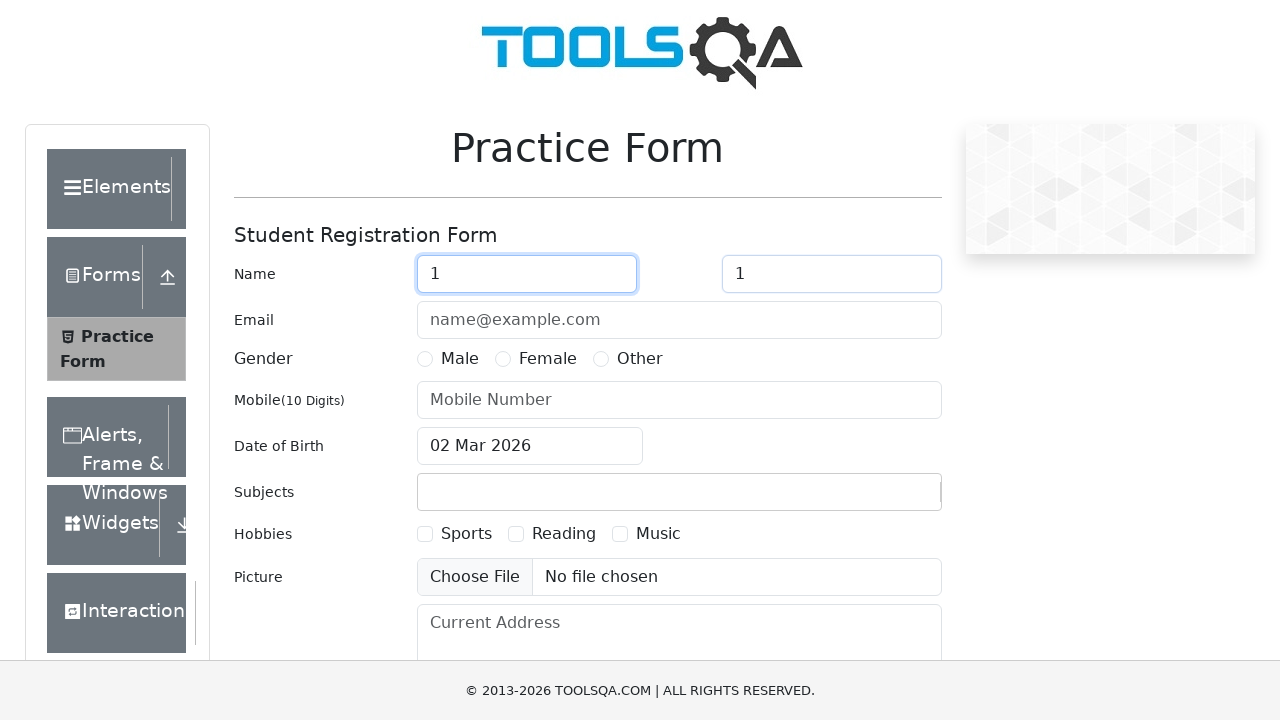

Selected Female gender option at (548, 359) on label[for='gender-radio-2']
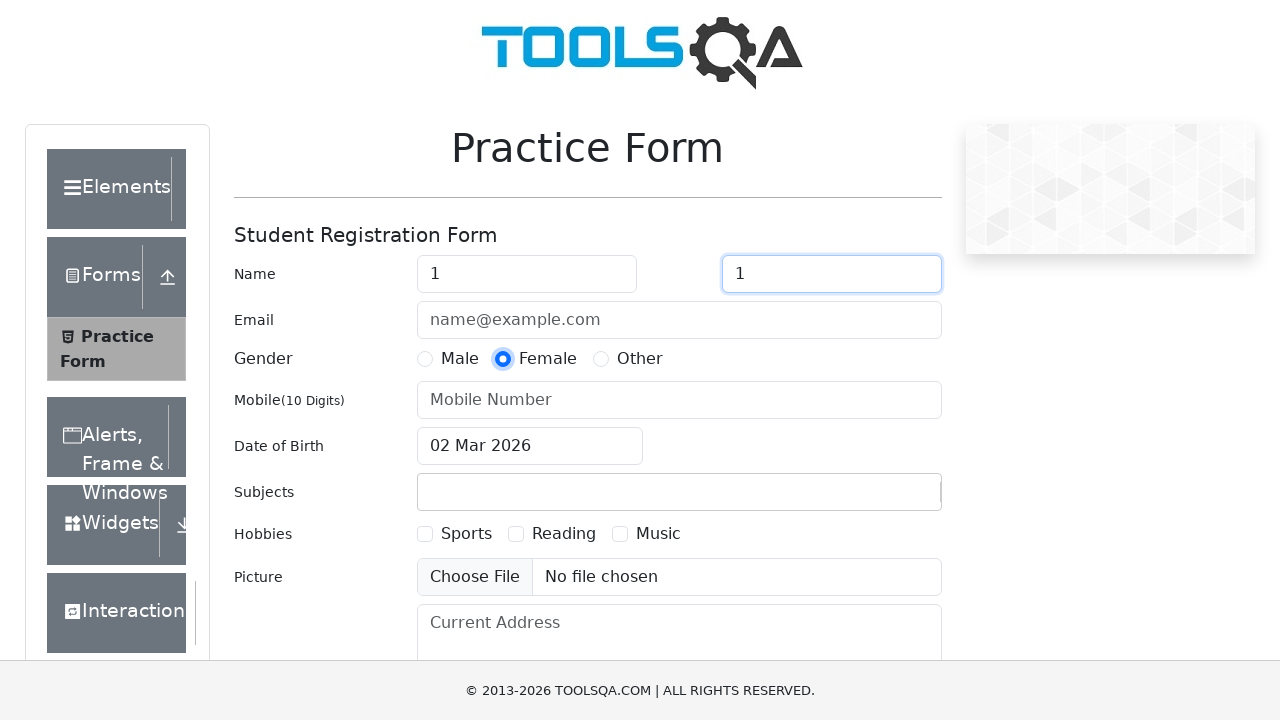

Filled phone number field with '1234567890' on #userNumber
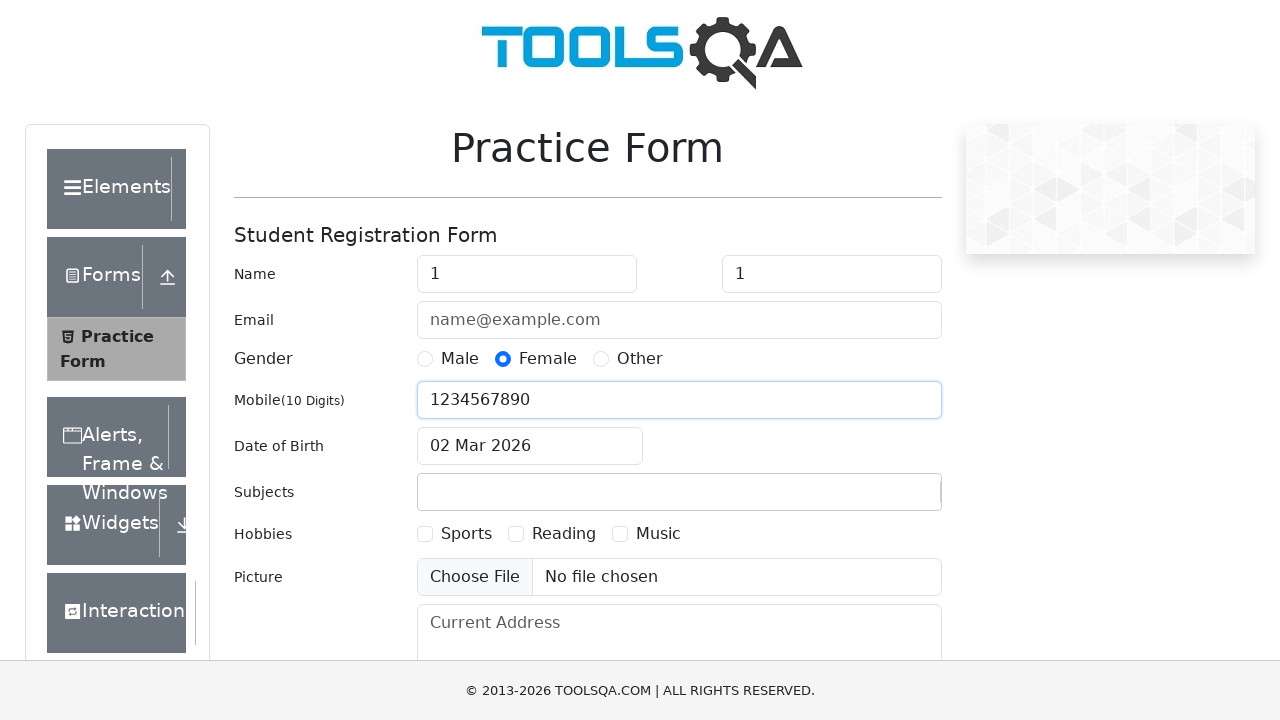

Clicked form submit button at (885, 499) on #submit
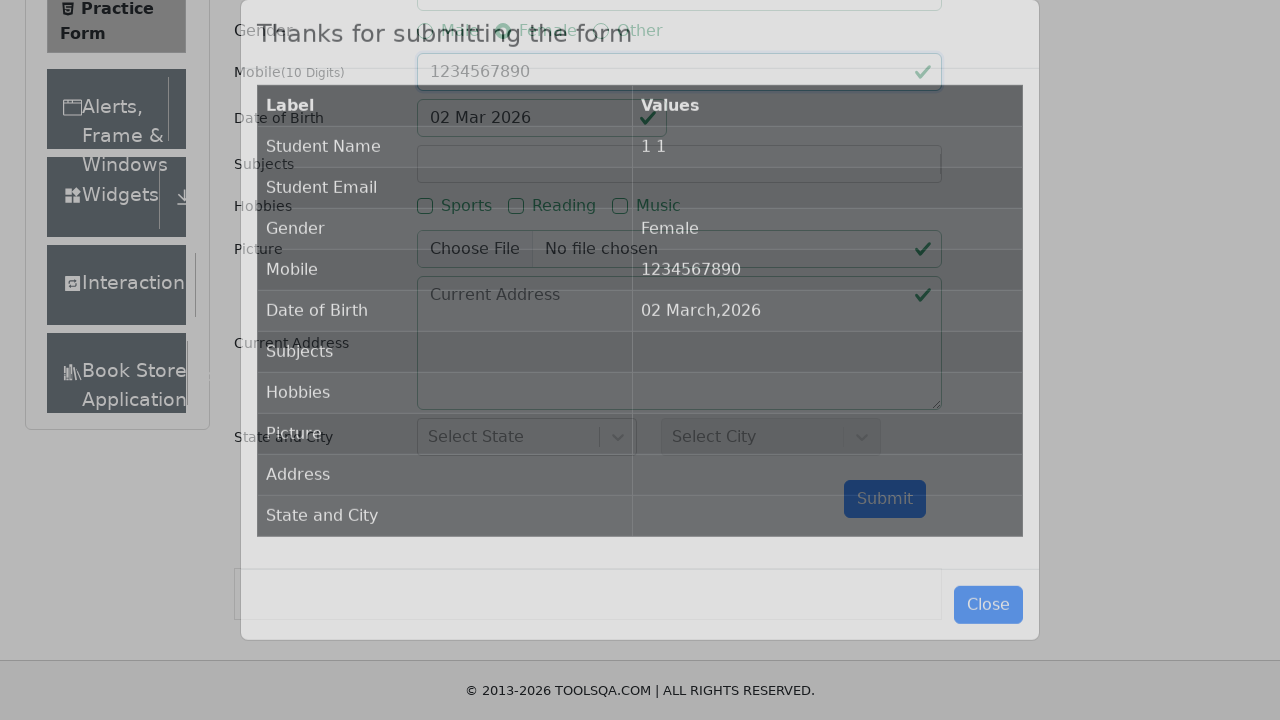

Form submission results modal appeared and loaded
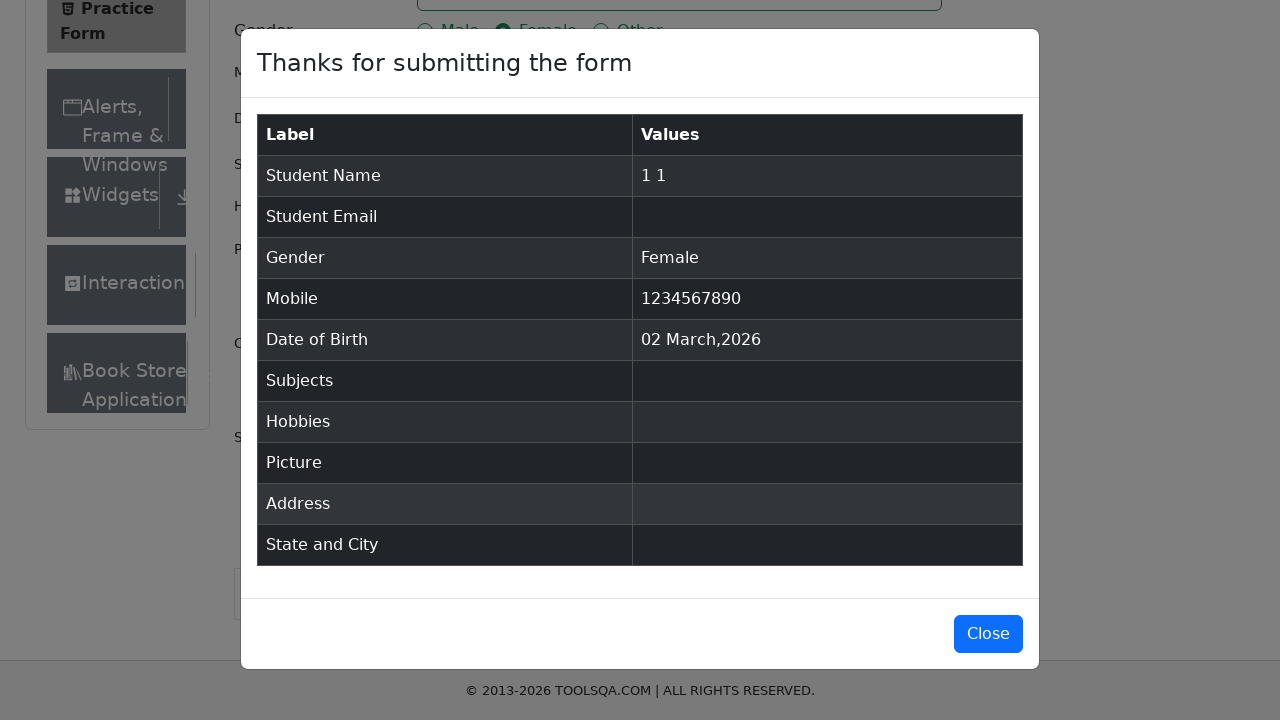

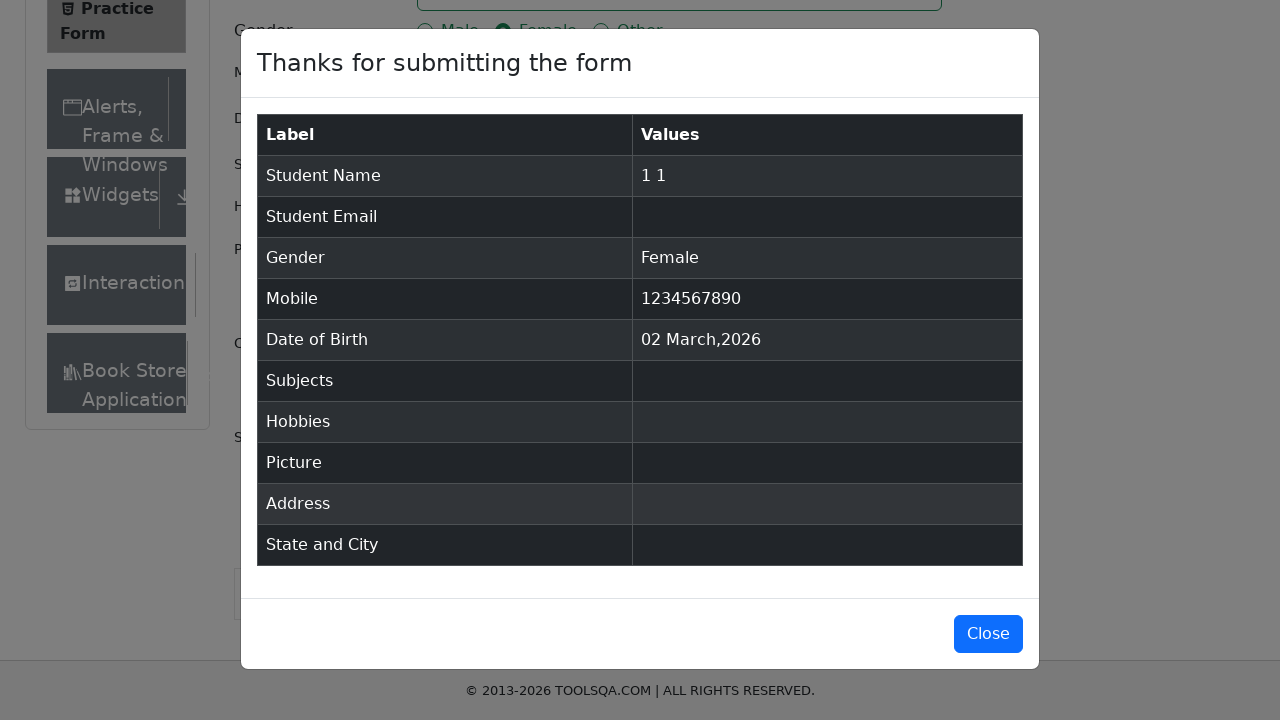